Tests handling a JavaScript prompt alert by clicking a button to trigger it, entering text into the prompt, and accepting it.

Starting URL: https://www.hyrtutorials.com/p/alertsdemo.html

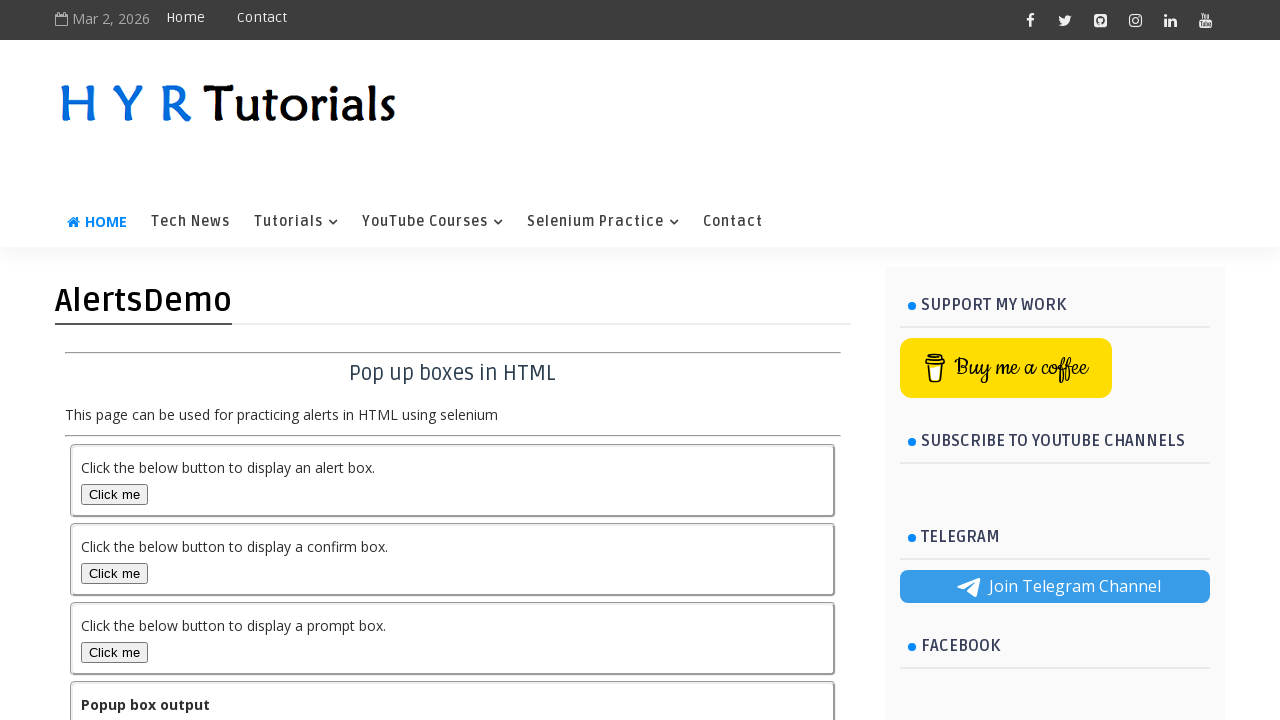

Set up dialog handler to accept prompt with text 'Marcus'
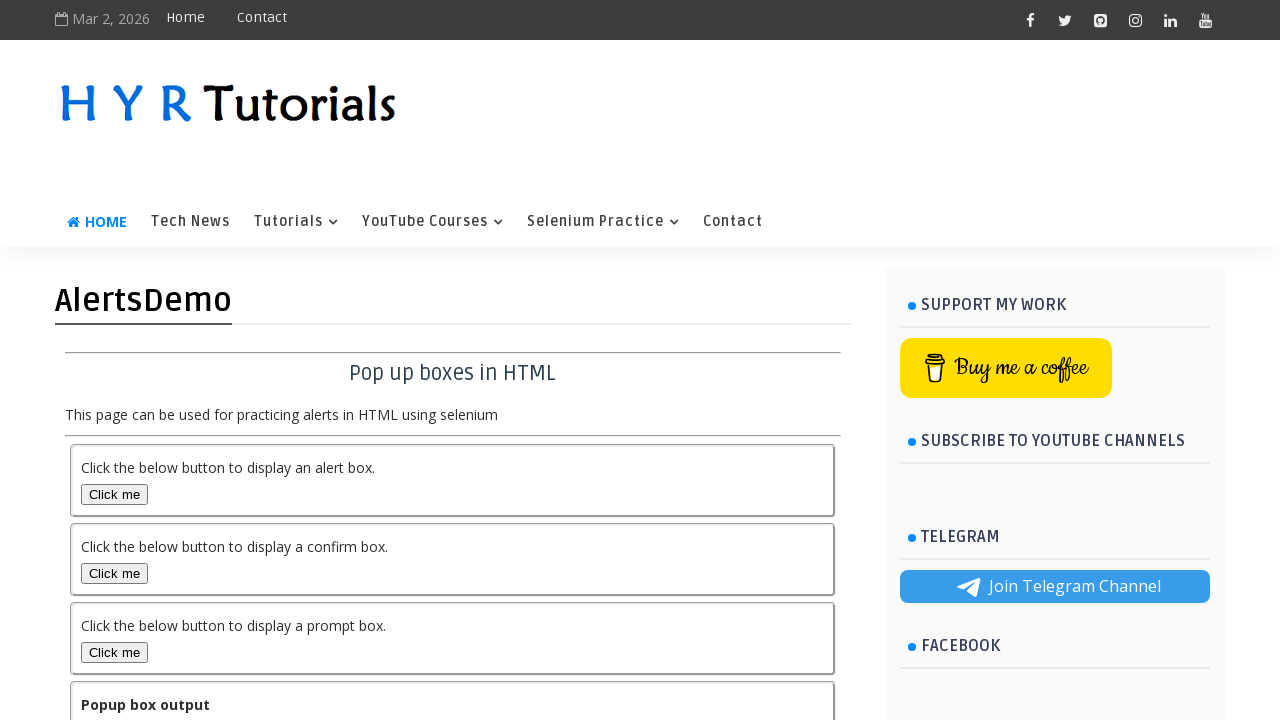

Clicked button to trigger prompt alert at (114, 652) on xpath=//button[contains(@id, 'promptBox')]
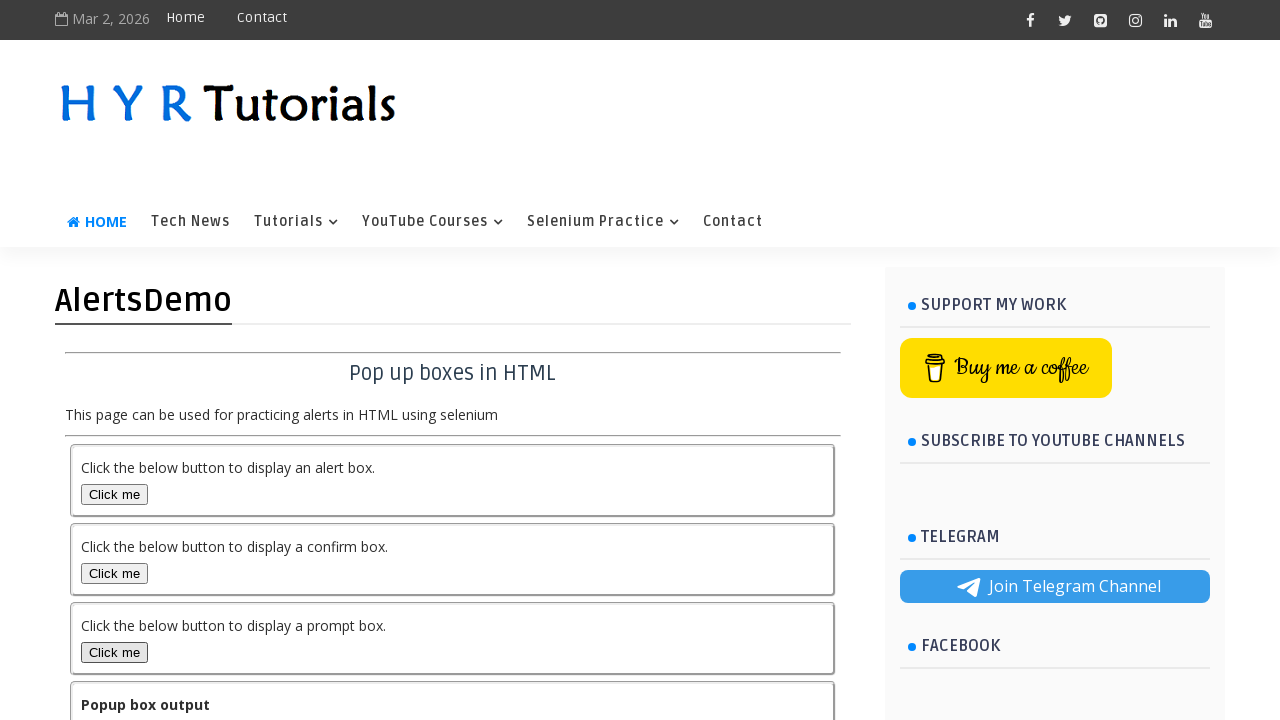

Prompt alert output appeared on page
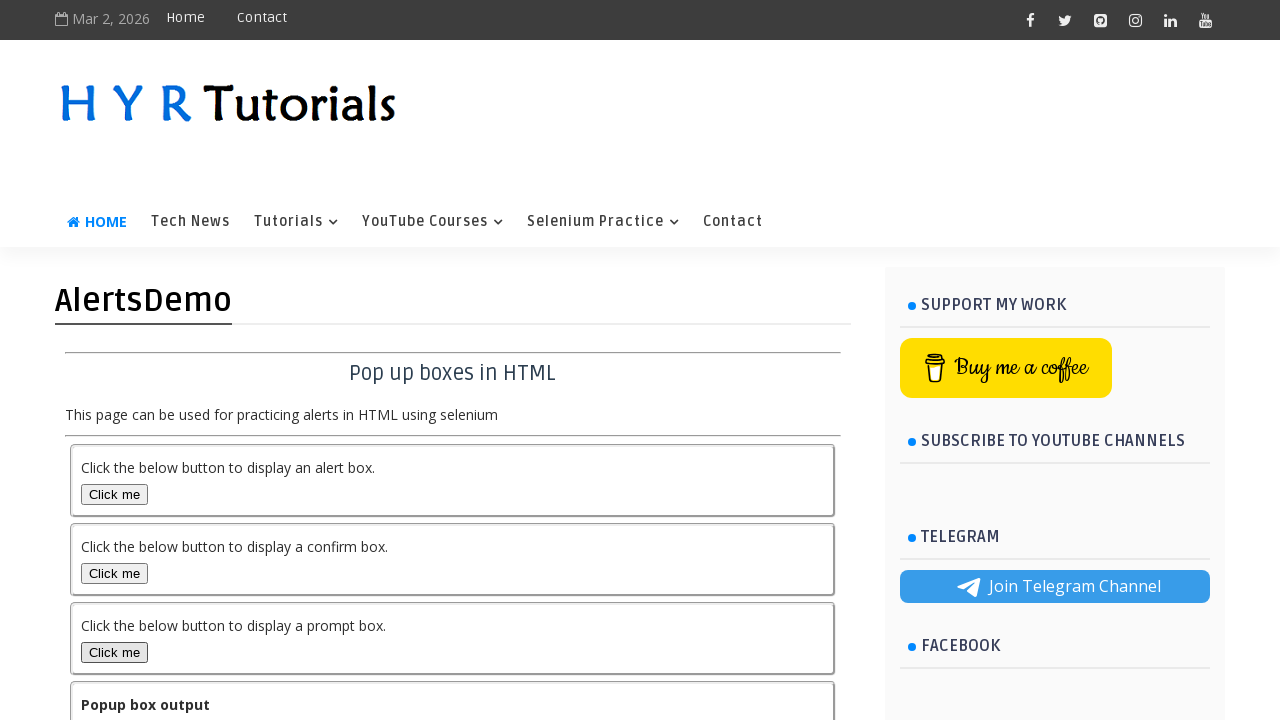

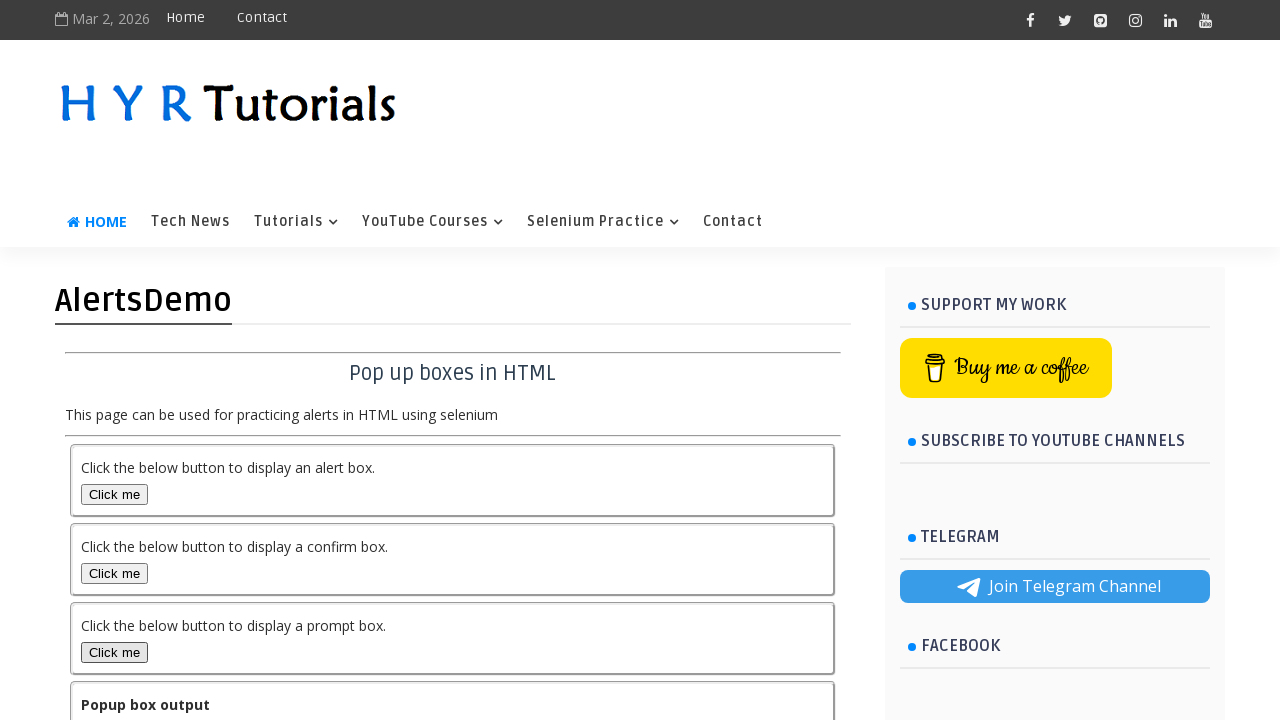